Tests a form submission on DemoQA by filling in name, email, current address, and permanent address fields, then submitting the form and verifying the output

Starting URL: https://demoqa.com/text-box

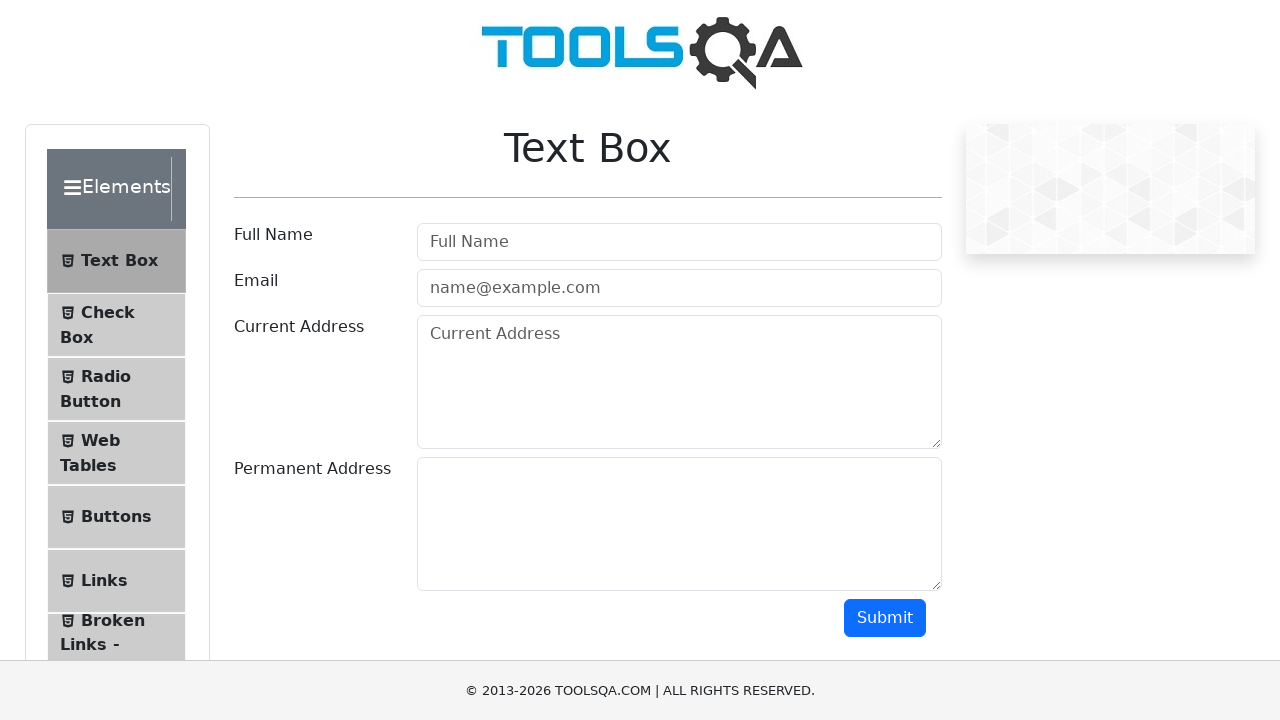

Filled in full name field with 'Atabek' on //input[contains(@id, 'userName')]
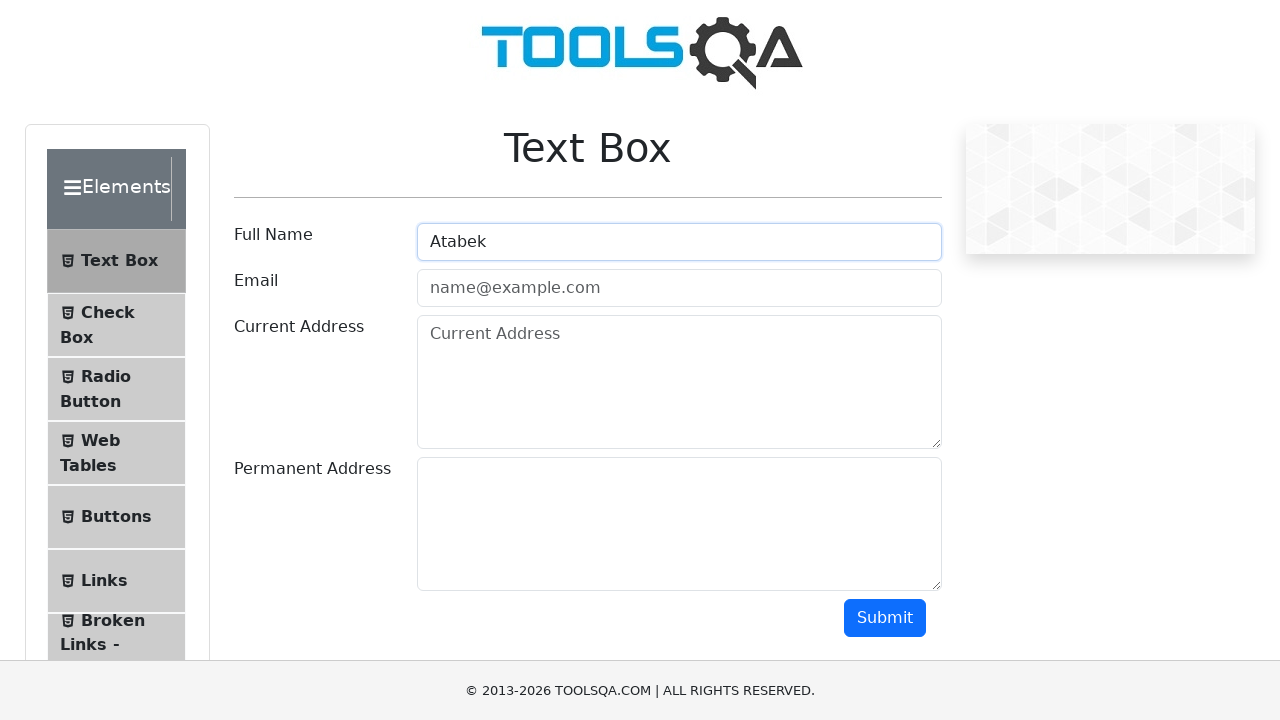

Filled in email field with 'atabek@gmail.com' on //input[@autocomplete='off' and @type='email']
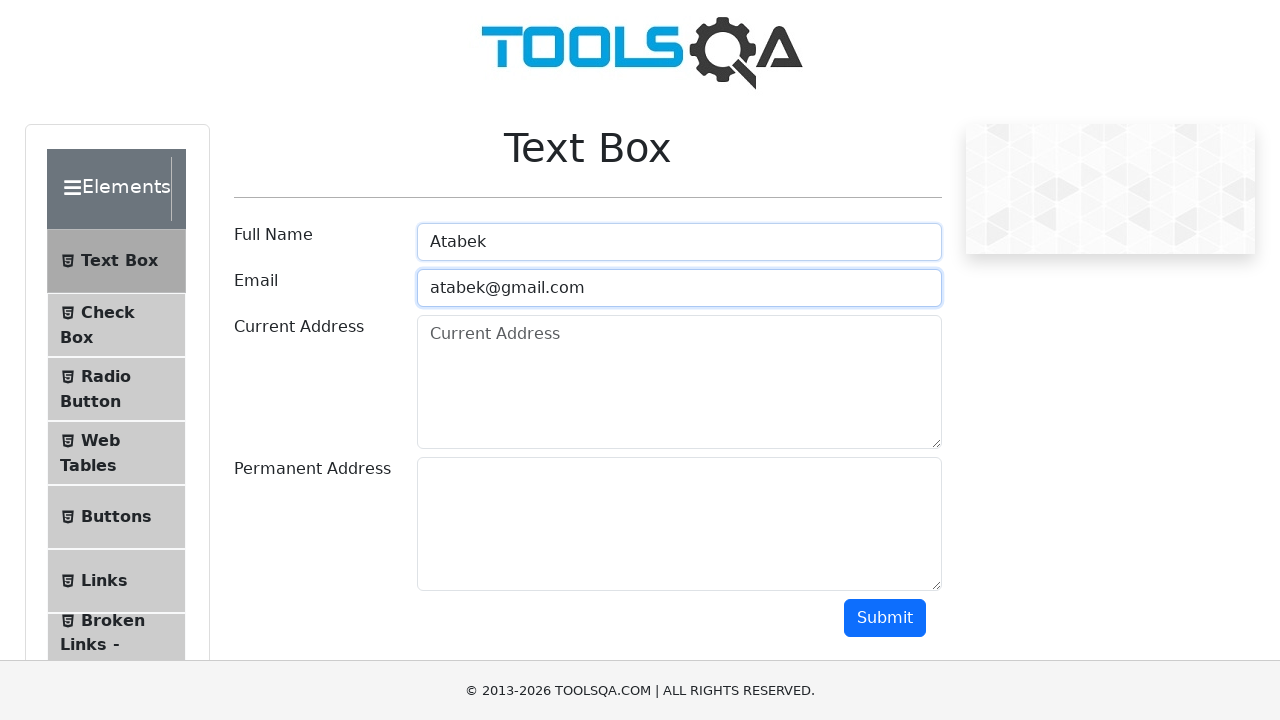

Filled in current address field with '123 John Street' on //textarea[starts-with(@id, 'cur')]
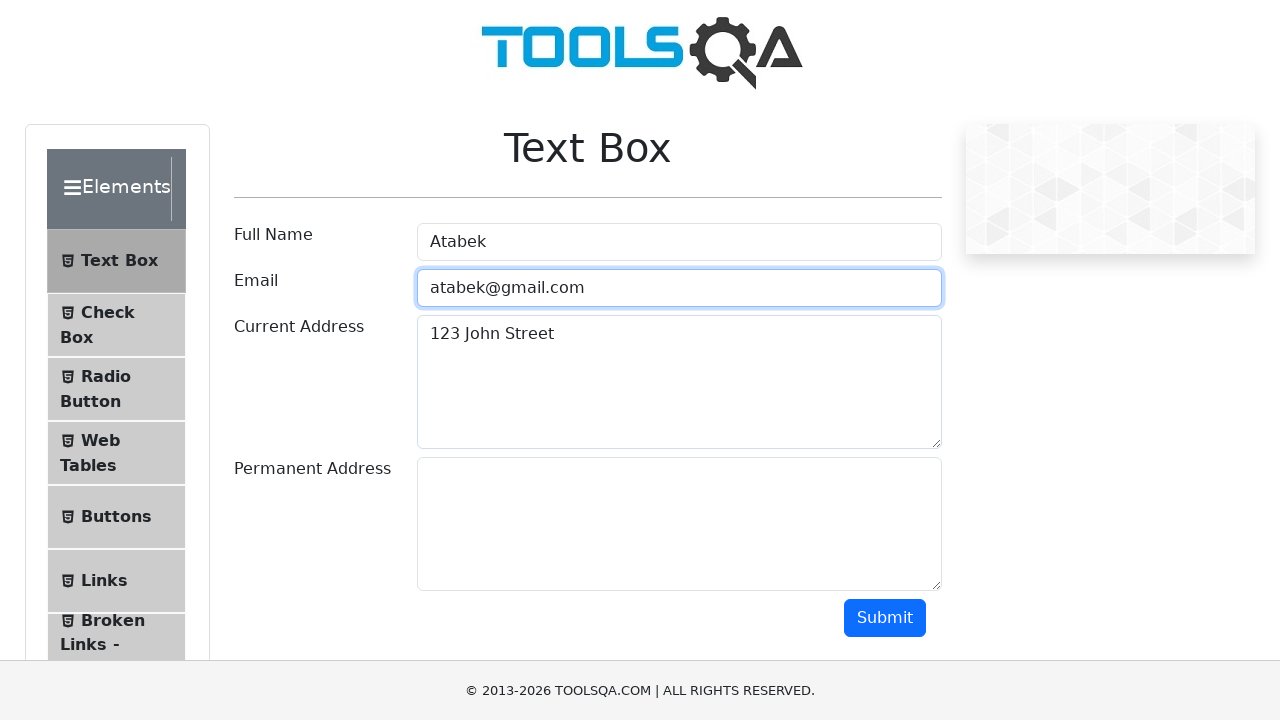

Filled in permanent address field with '885885 E Madison Street' on //textarea[starts-with(@id, 'per')]
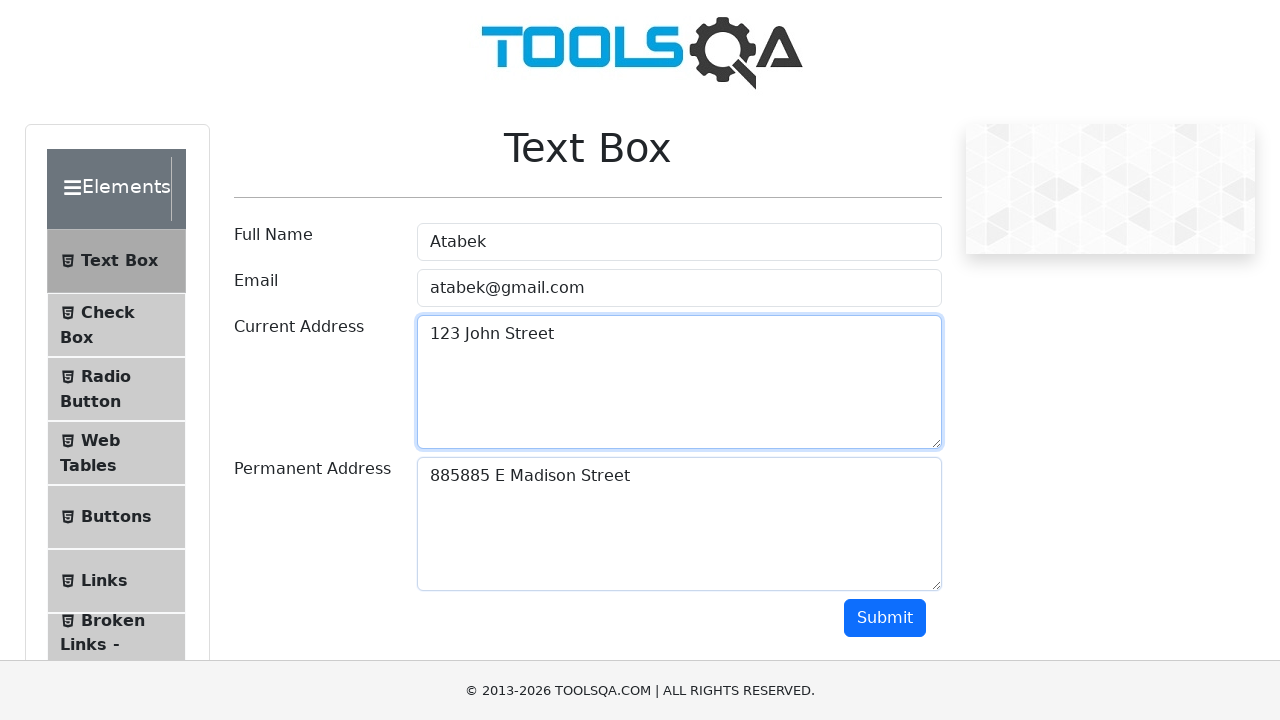

Clicked the submit button to submit the form at (885, 618) on #submit
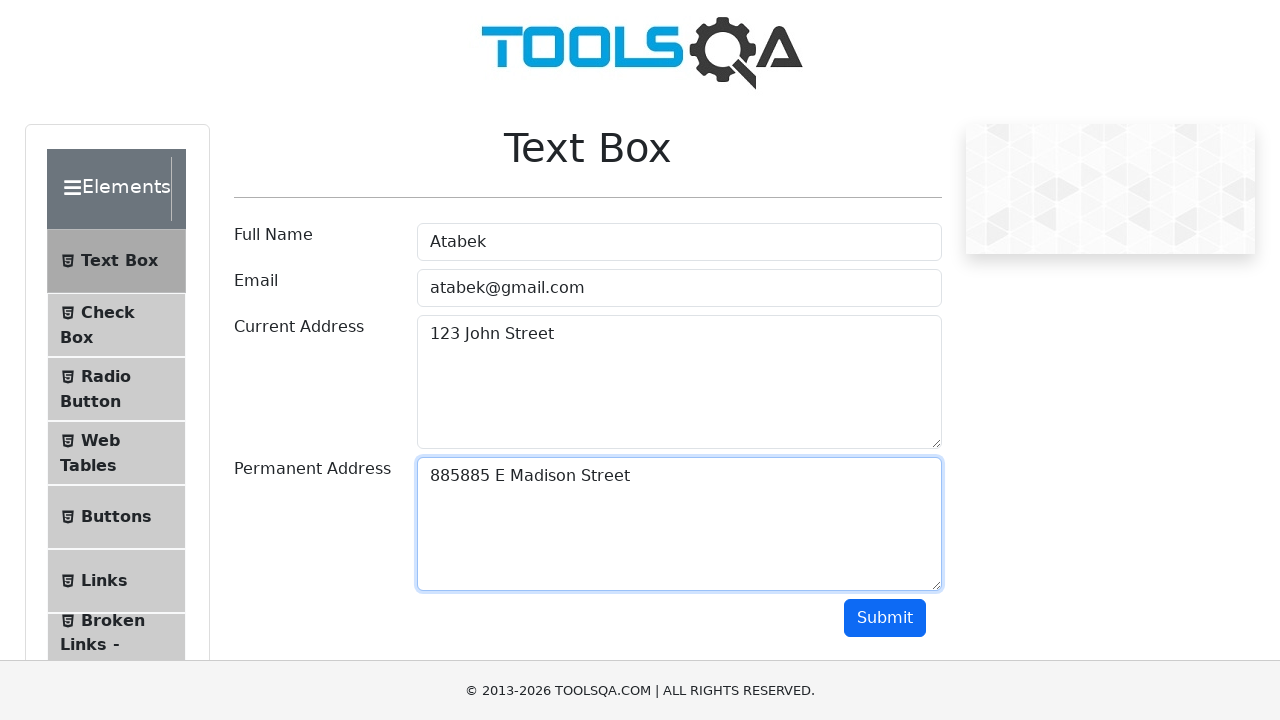

Form output appeared with submission results
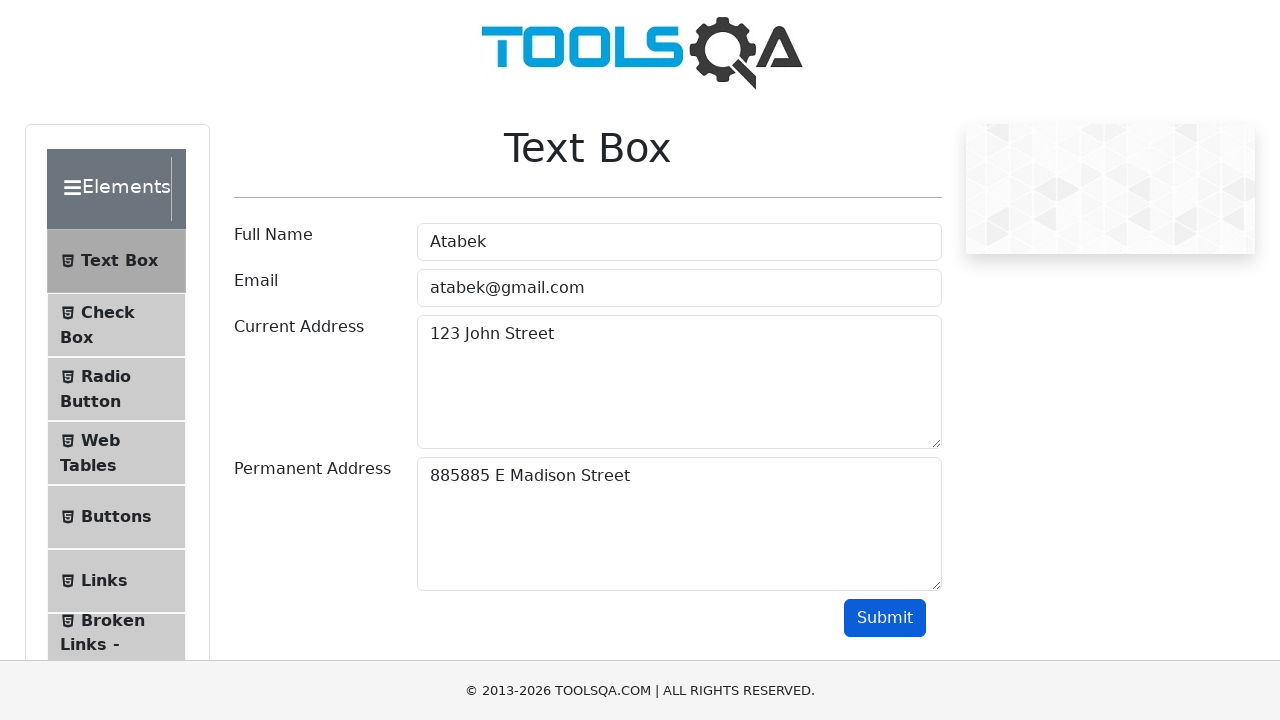

Verified that submitted name 'Atabek' is displayed in output
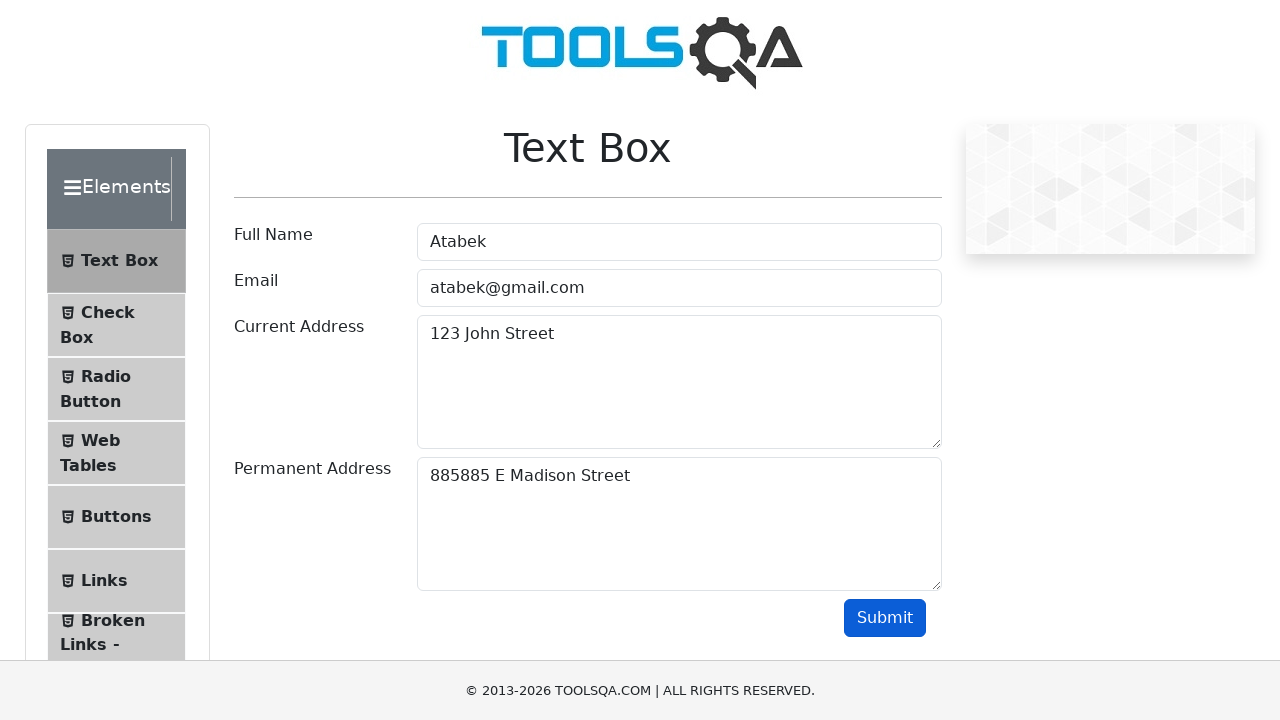

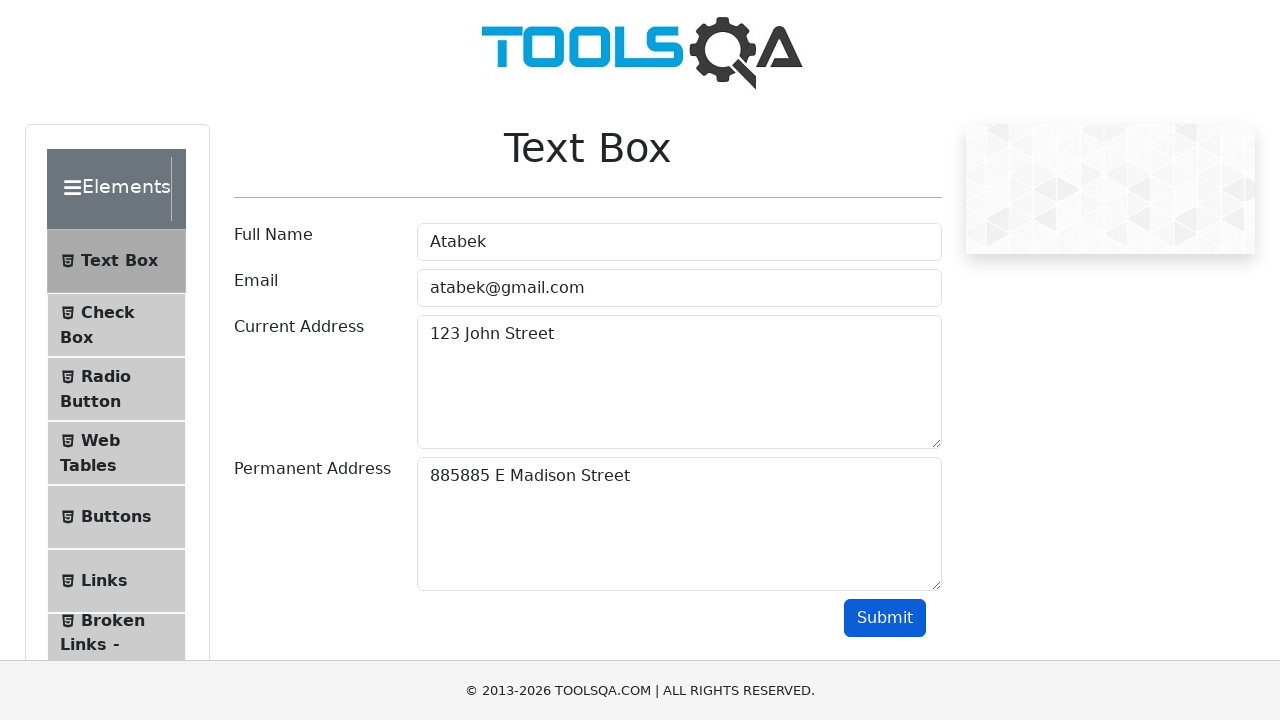